Tests multi-select list box functionality by selecting multiple options using different selection methods (by index, by value, and by visible text)

Starting URL: https://krninformatix.com/sample.html

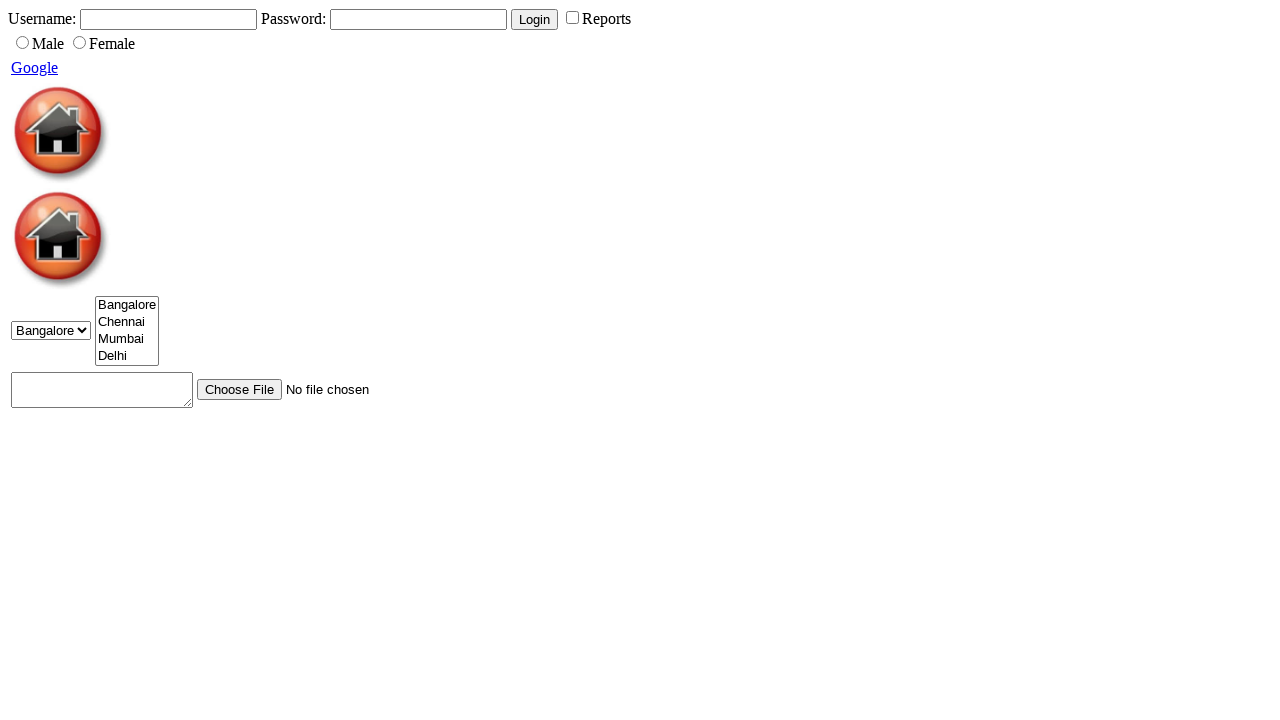

Selected third option (index 2) from multi-select list box on #cities
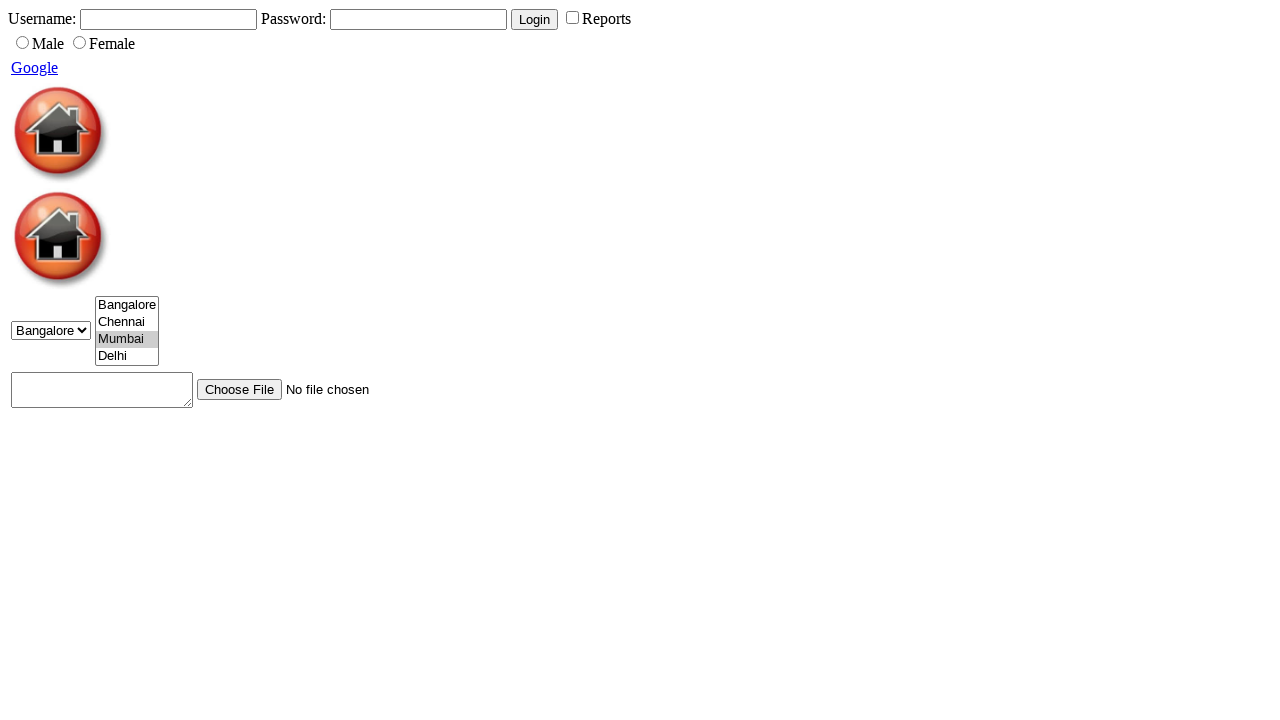

Waited 1 second for selection to register
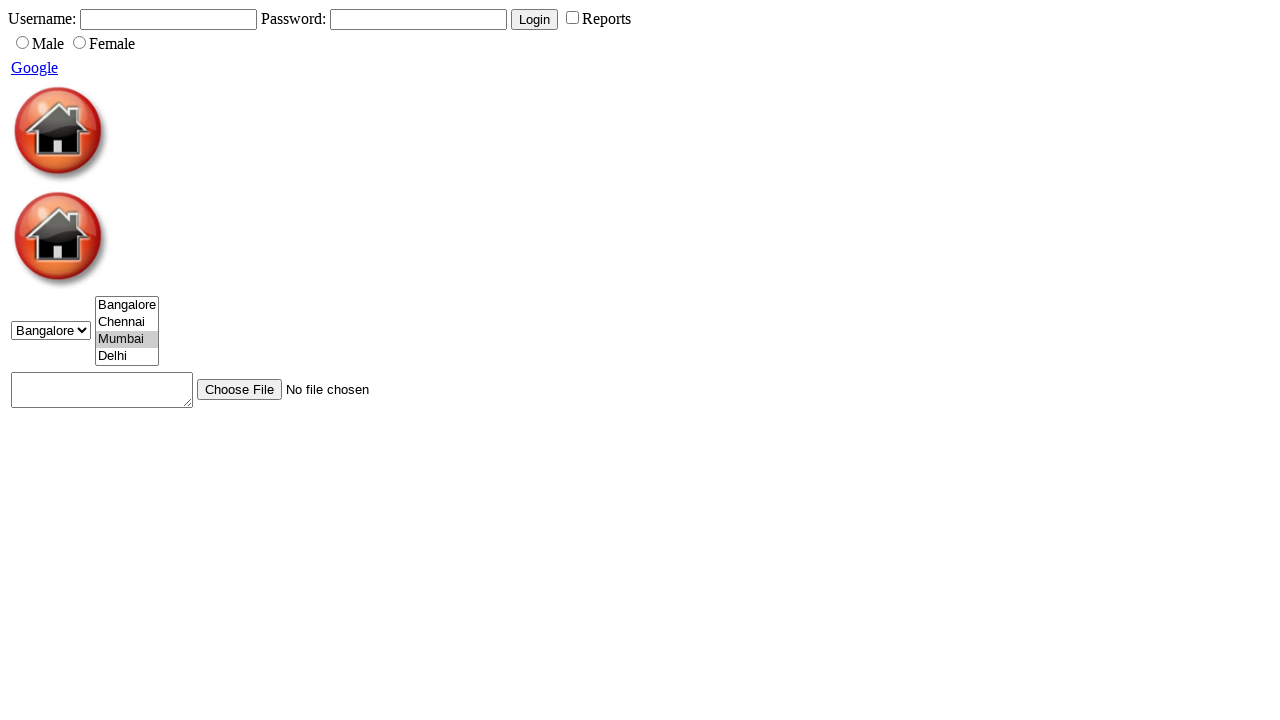

Selected option with value '4' from multi-select list box on #cities
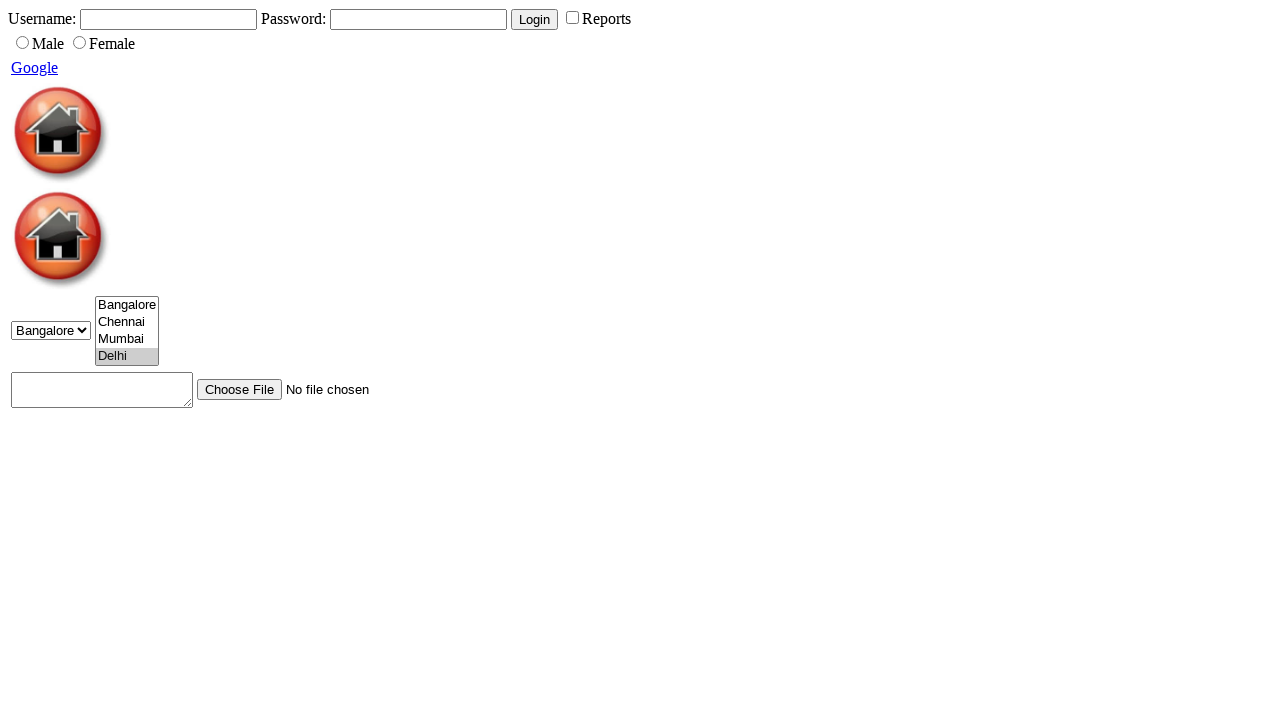

Waited 1 second for selection to register
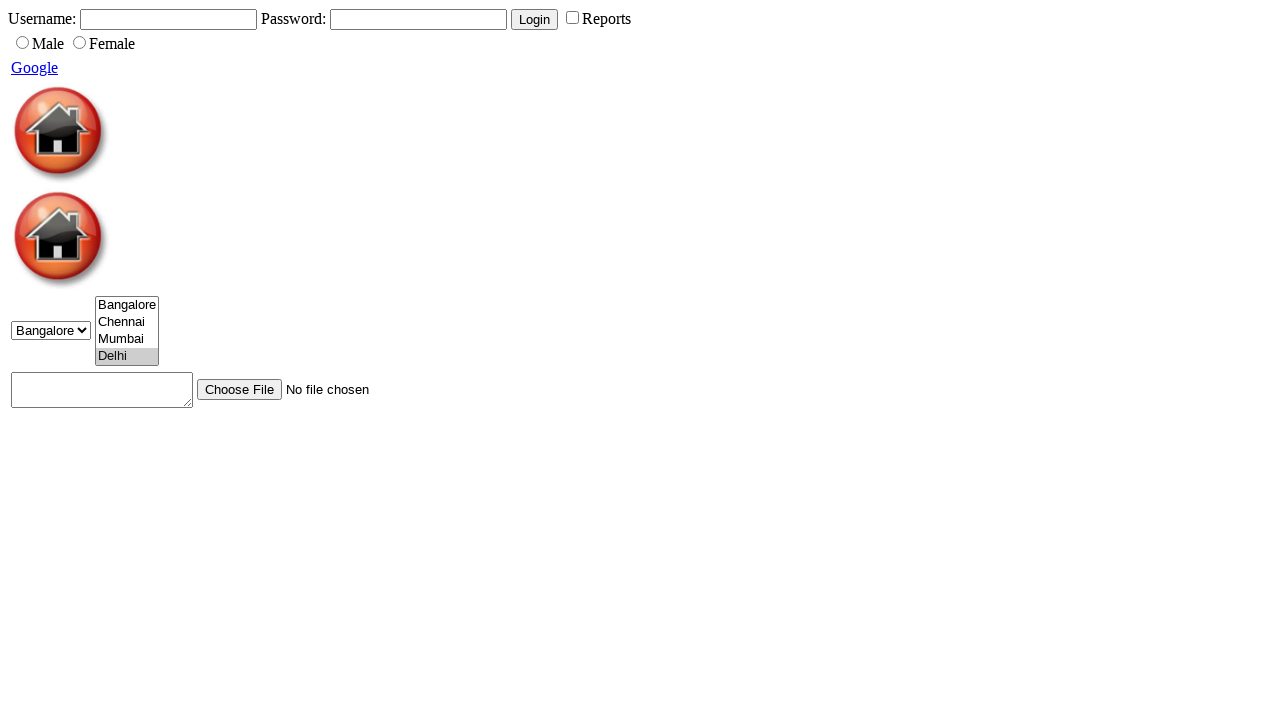

Selected option with visible text 'Bangalore' from multi-select list box on #cities
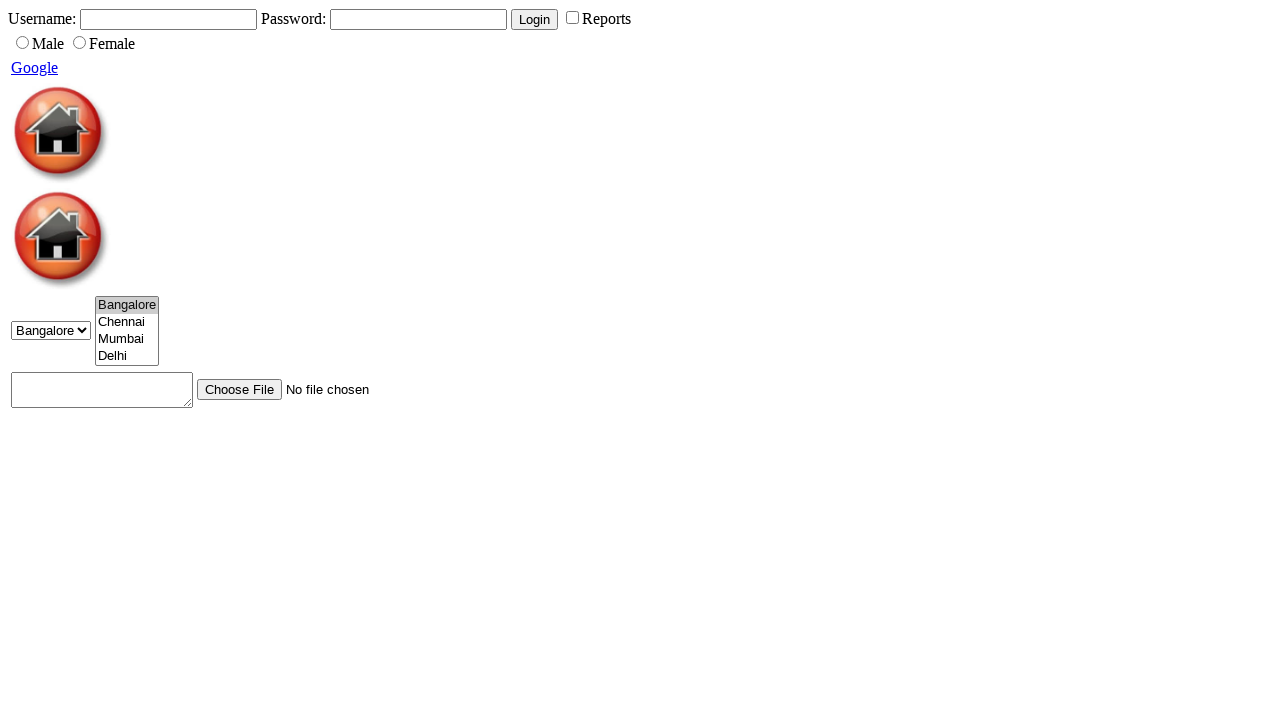

Verified multi-select list box is present and all selections are made
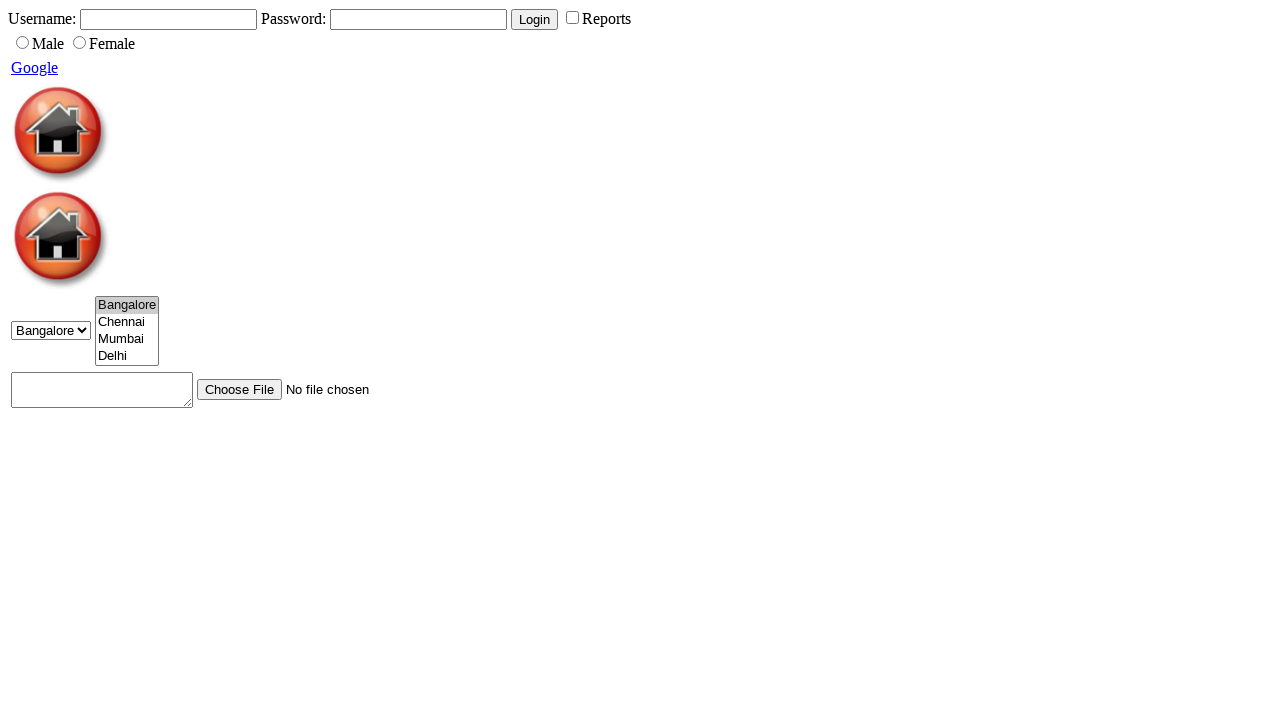

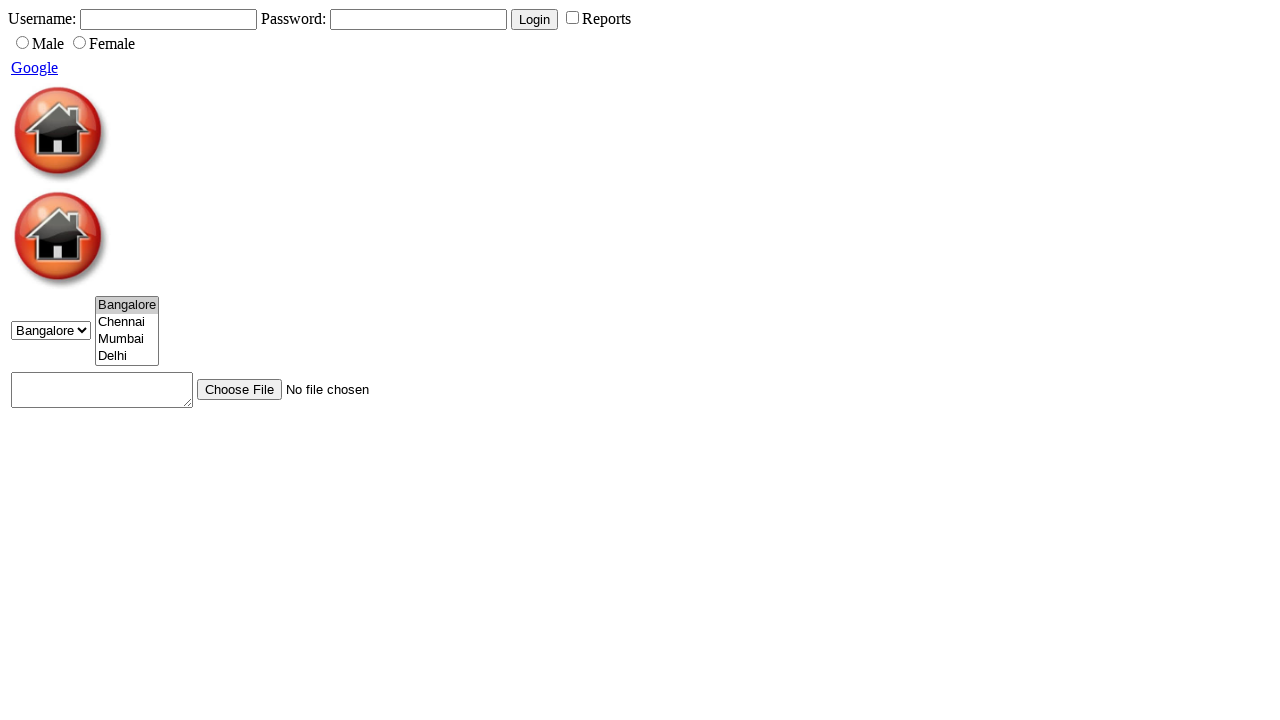